Tests sorting the Due column using semantic class attributes on the second table which has helpful locators

Starting URL: http://the-internet.herokuapp.com/tables

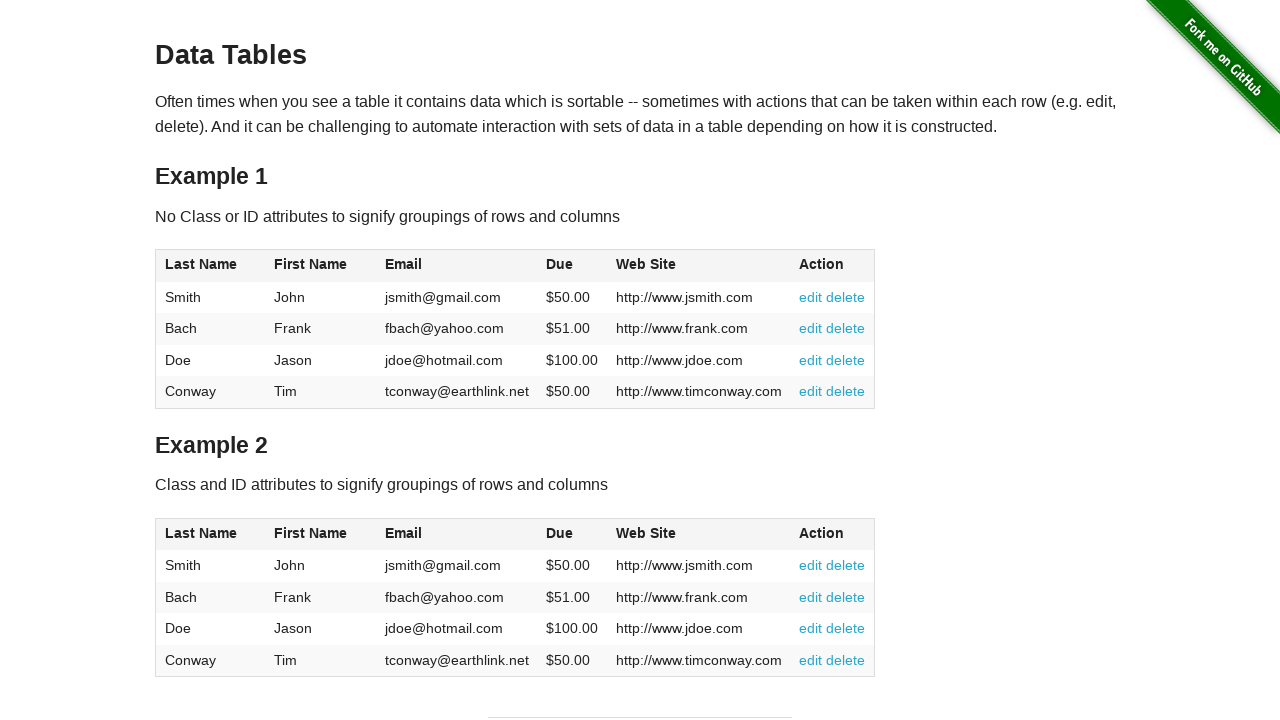

Navigated to the-internet.herokuapp.com/tables
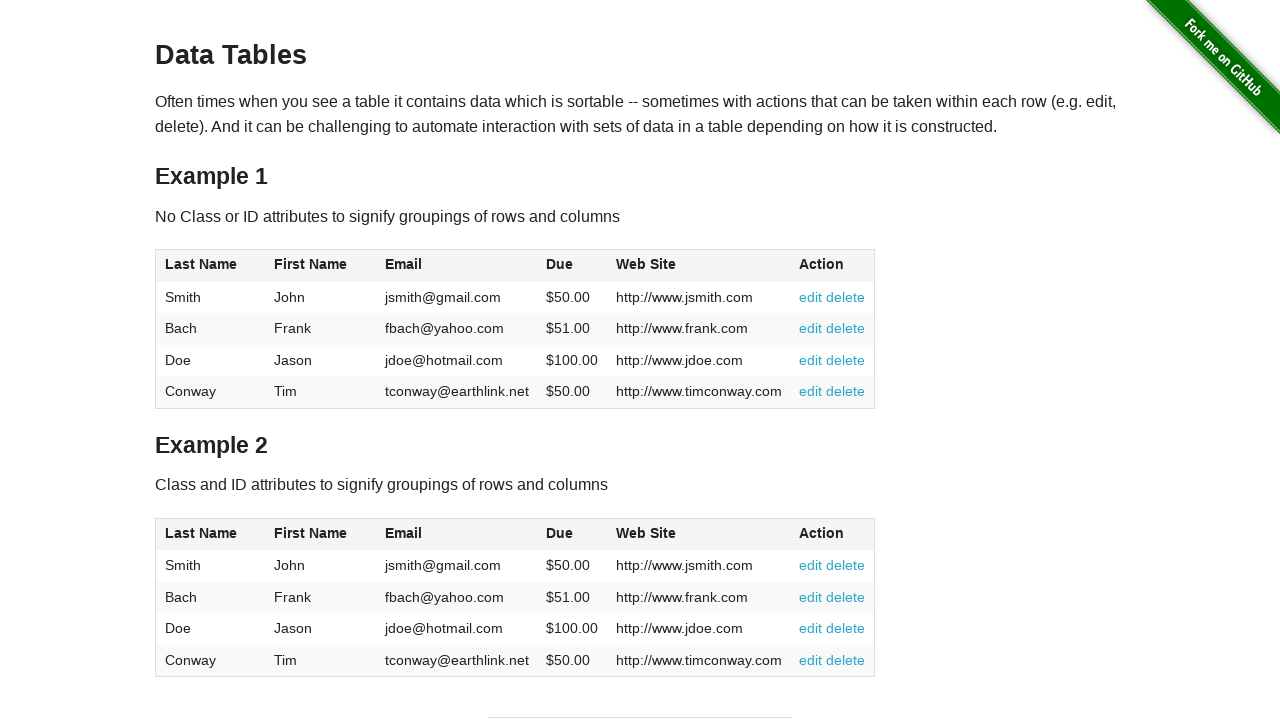

Clicked Due column header in table 2 to sort at (560, 533) on #table2 thead .dues
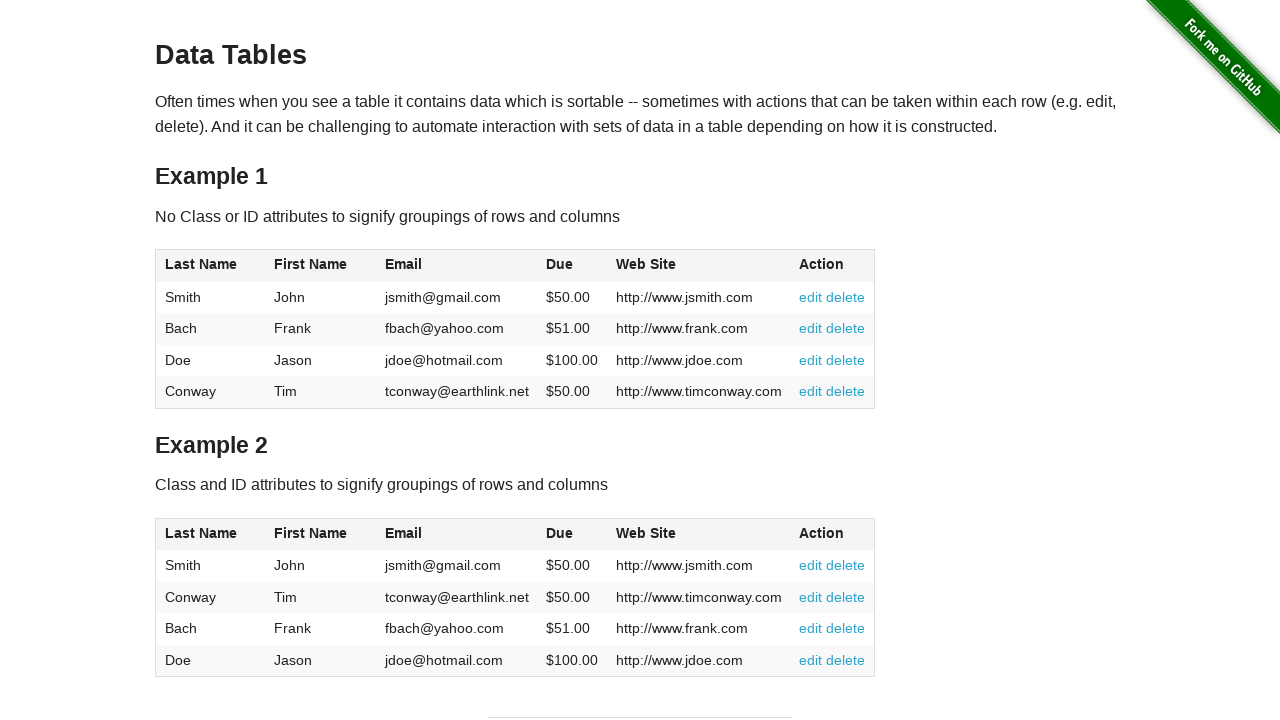

Due column in table 2 sorted in ascending order
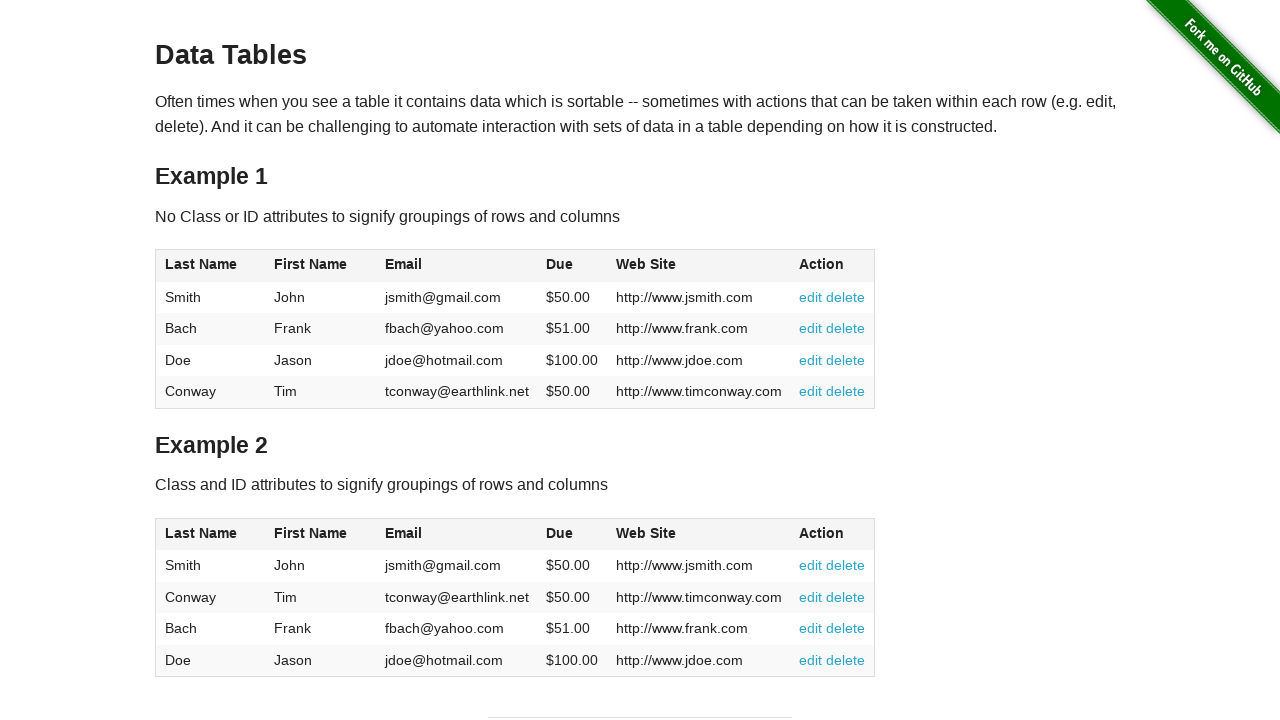

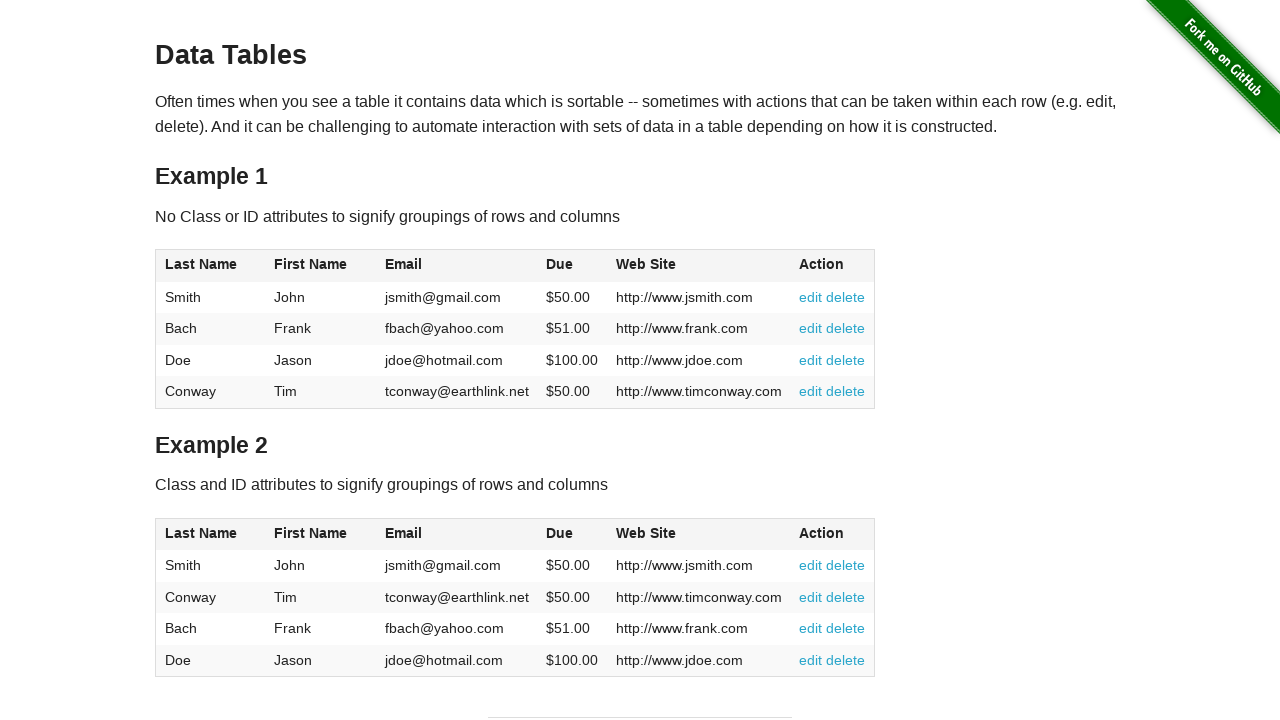